Tests handling of confirm dialog by triggering a confirm box and dismissing it

Starting URL: https://www.lambdatest.com/selenium-playground/javascript-alert-box-demo

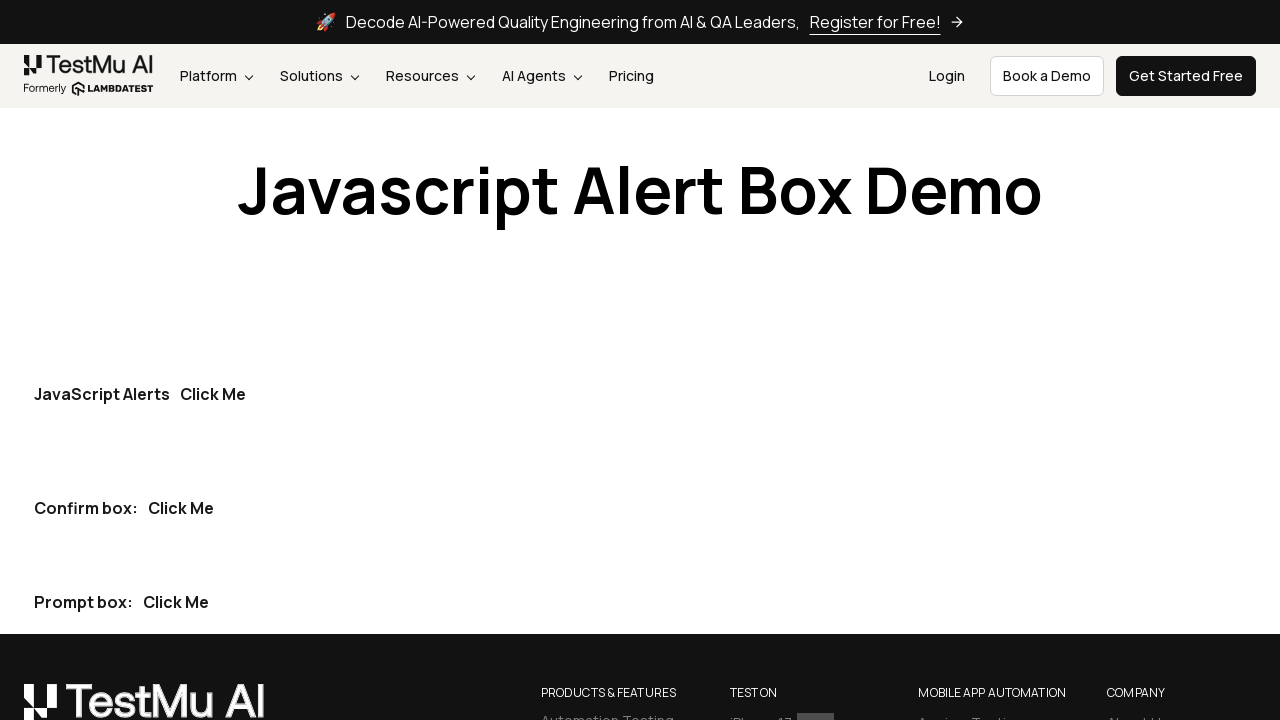

Set up dialog handler to dismiss confirm dialogs
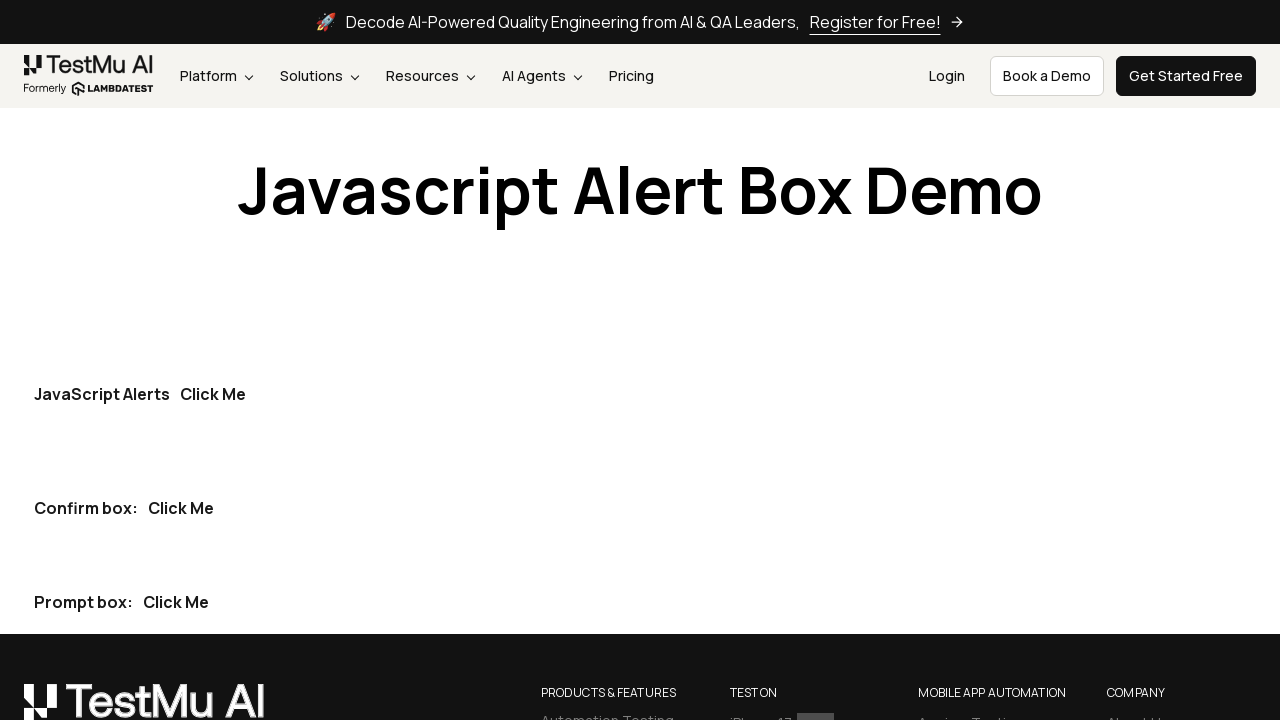

Clicked on Confirm Box button to trigger confirm dialog at (181, 508) on .py-20.ml-10 .btn
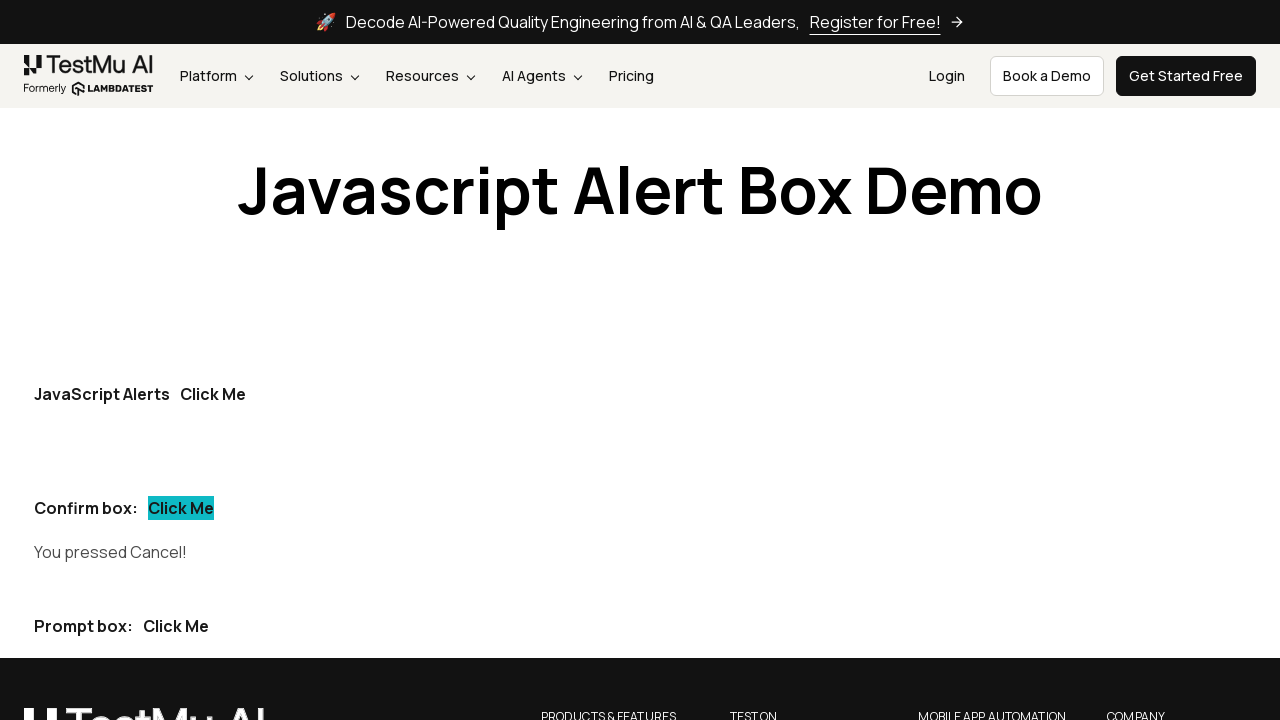

Waited for confirm dialog to be dismissed
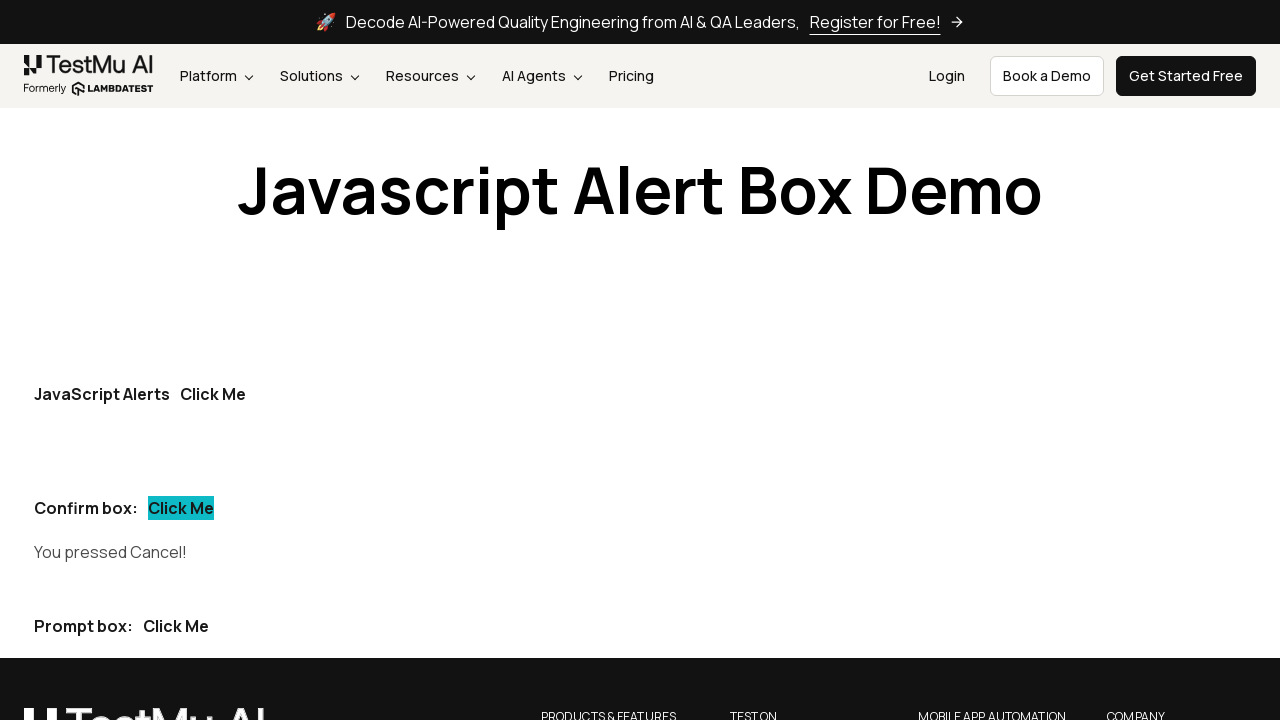

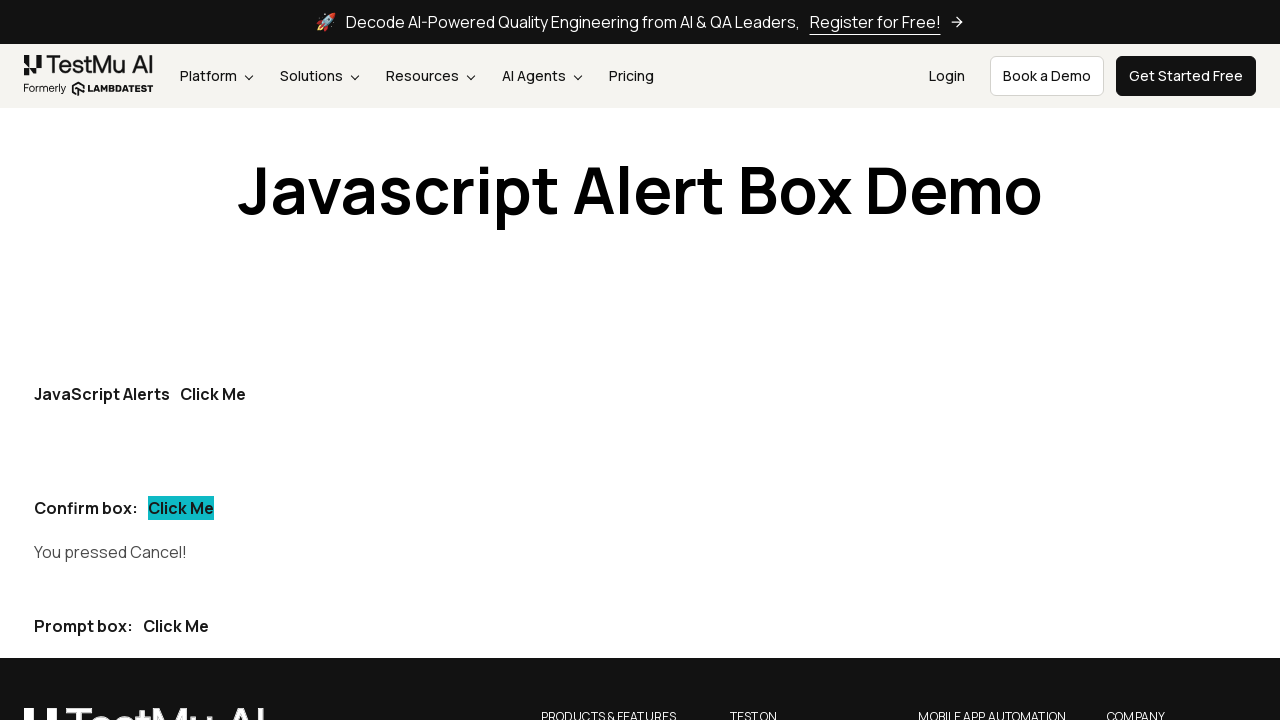